Tests JavaScript alert handling on a demo site, including confirm dialogs with OK/Cancel buttons and prompt dialogs with text input

Starting URL: https://demoqa.com/alerts

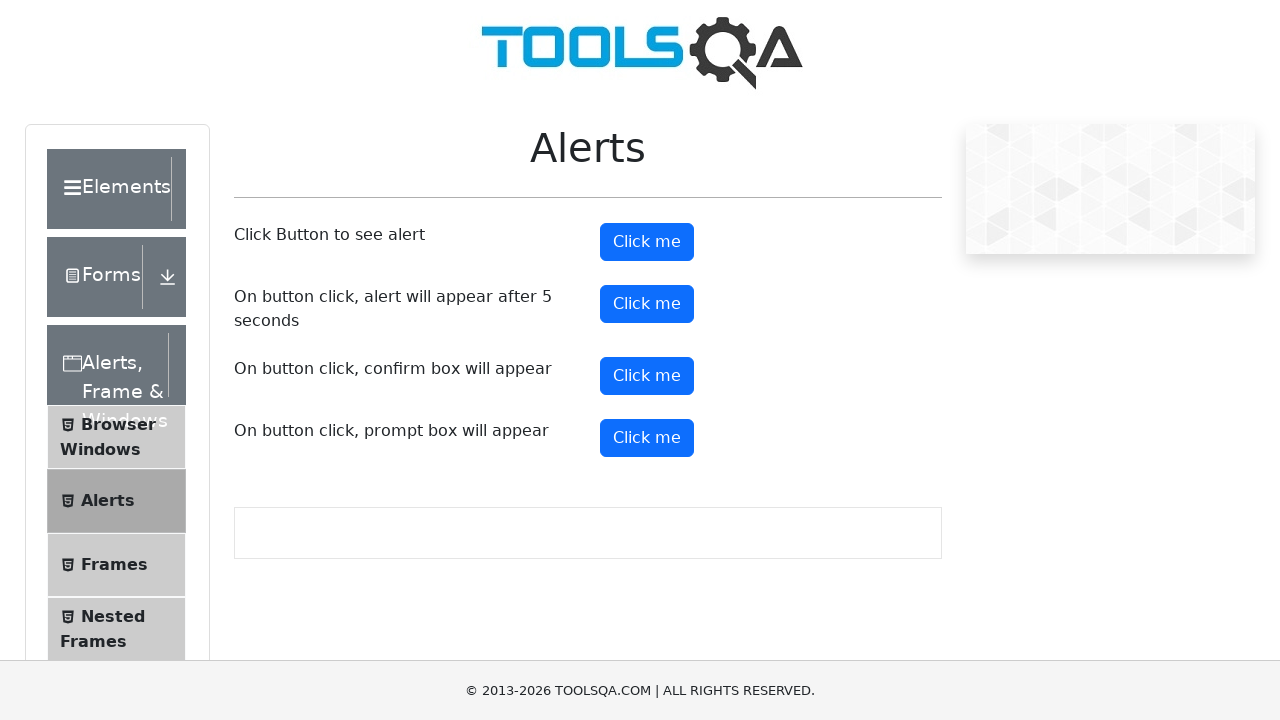

Clicked confirm button to trigger confirm dialog at (647, 376) on button#confirmButton
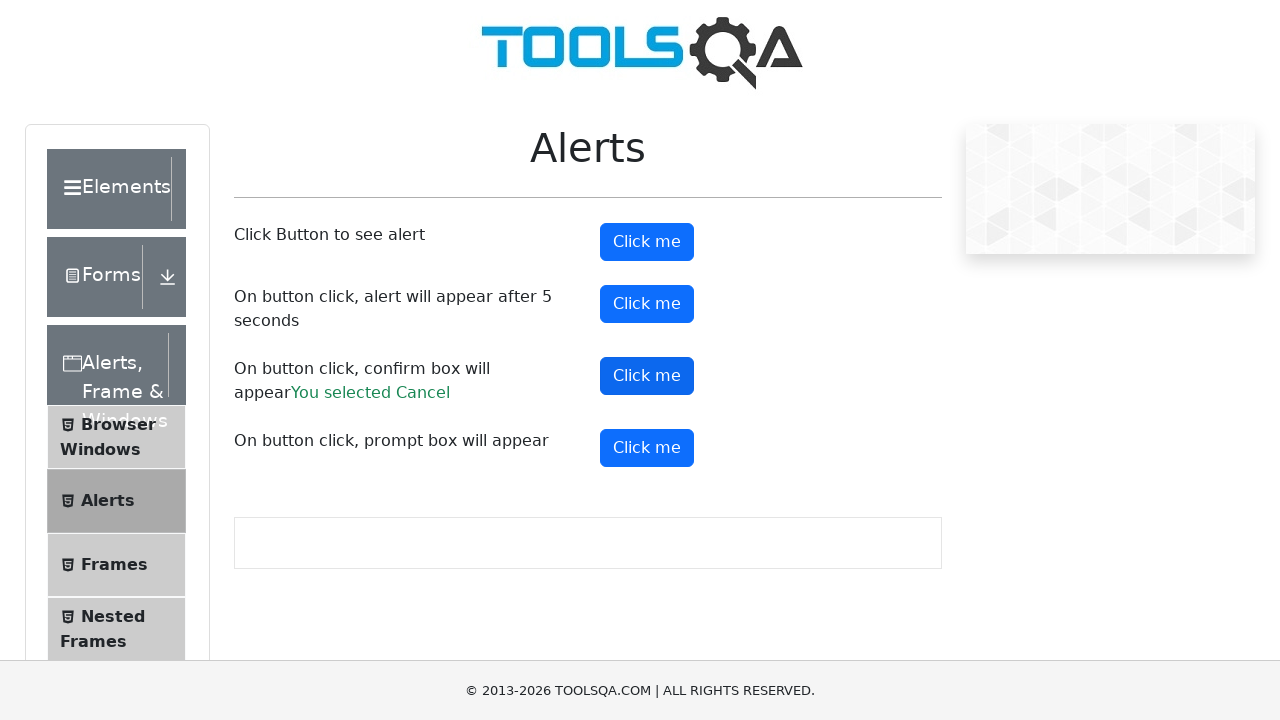

Set up dialog handler to accept confirm dialog
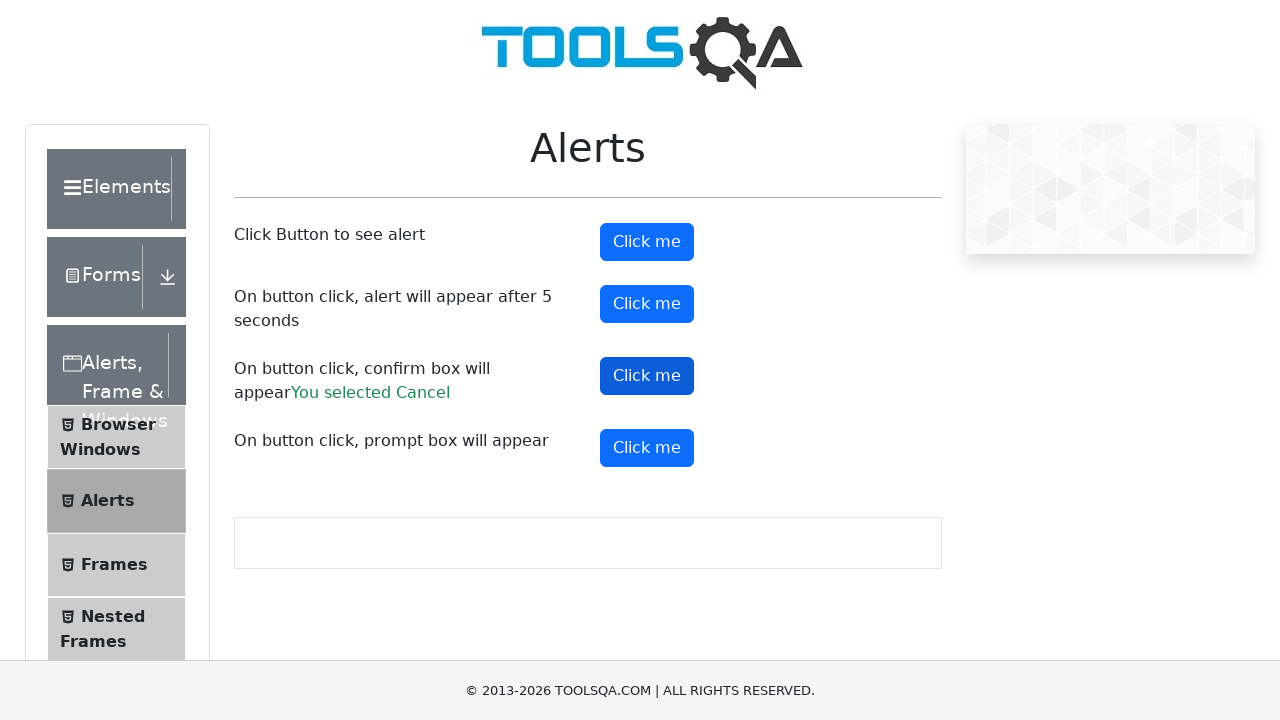

Waited for confirm dialog to be processed
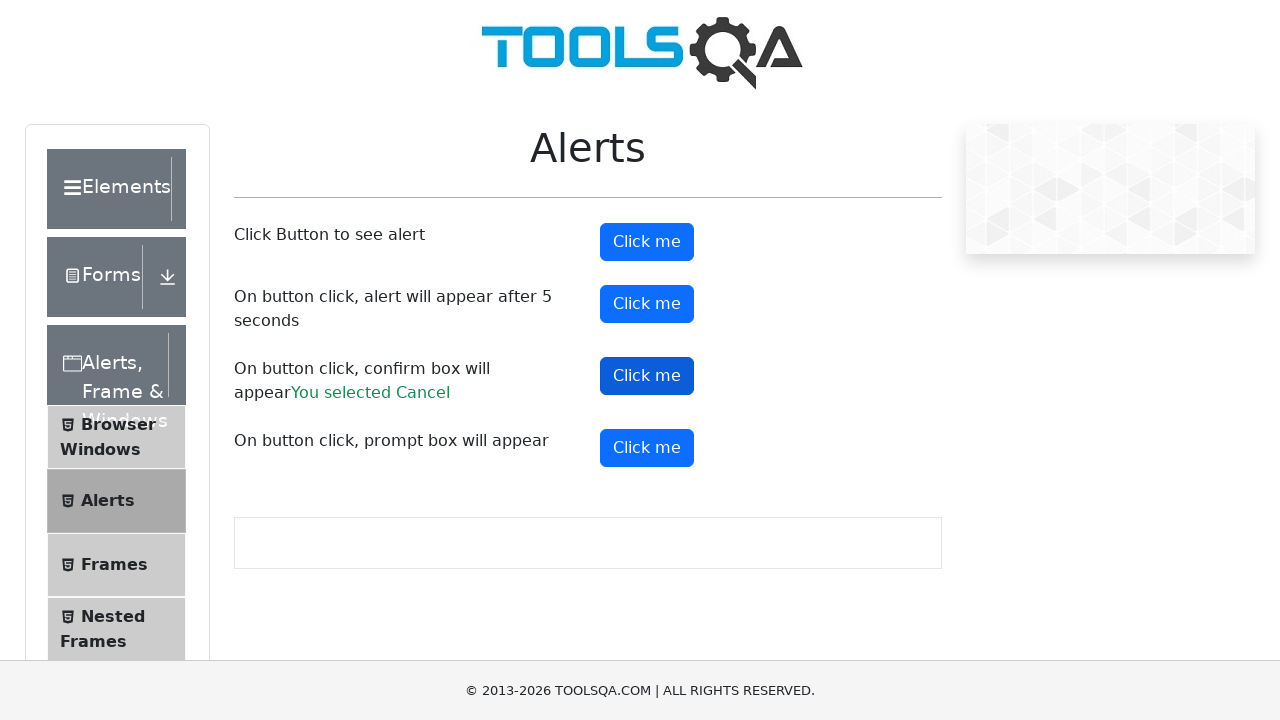

Set up dialog handler for prompt dialog with 'Welcome' text
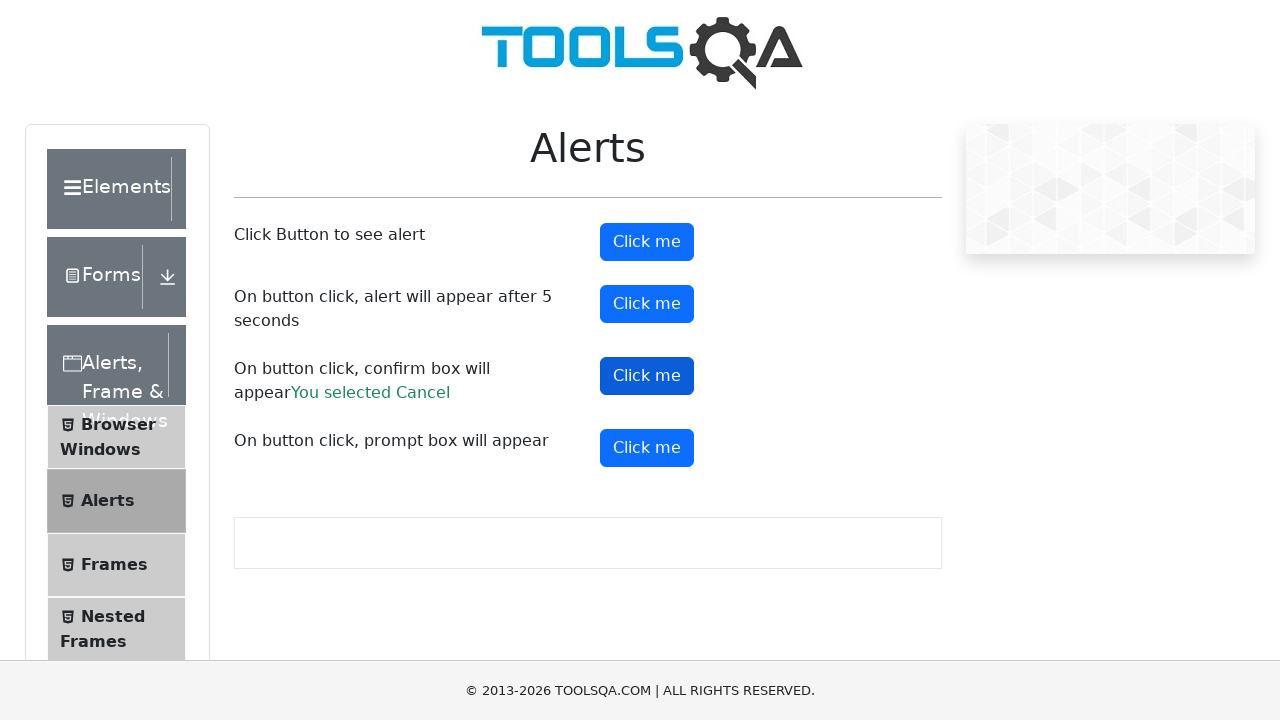

Clicked prompt button to trigger prompt dialog at (647, 448) on button#promtButton
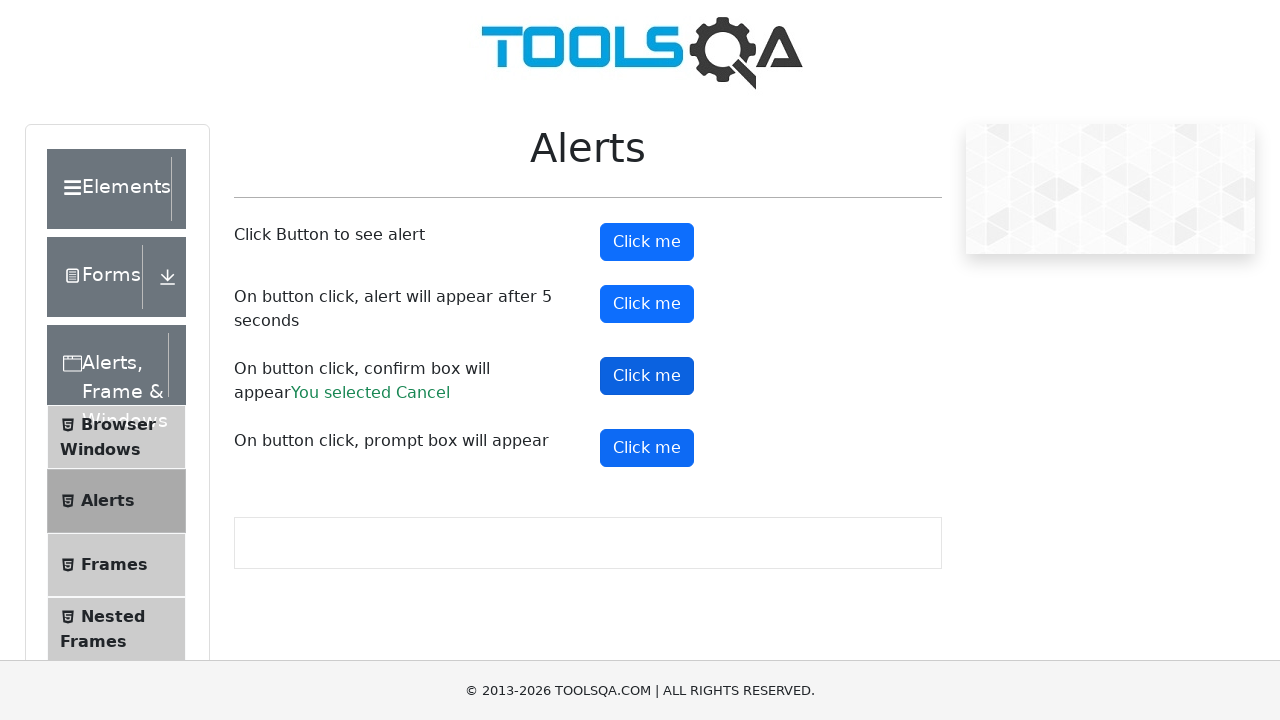

Waited for prompt dialog to be processed
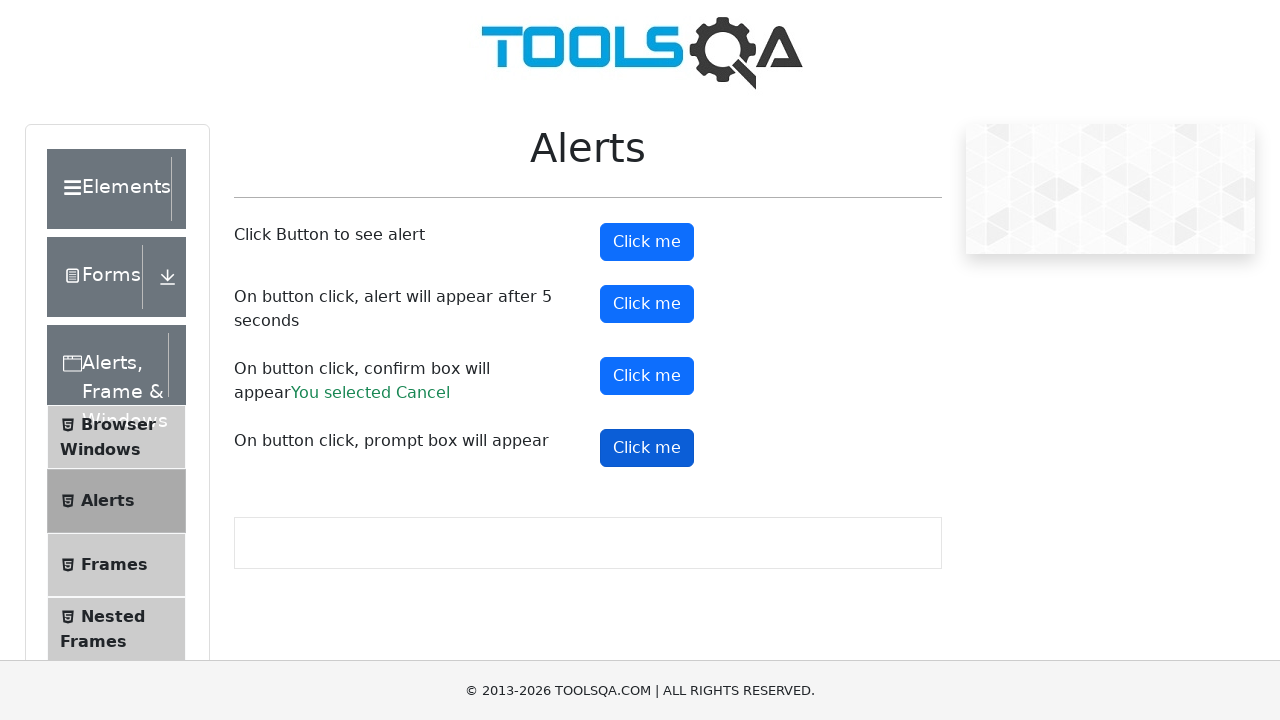

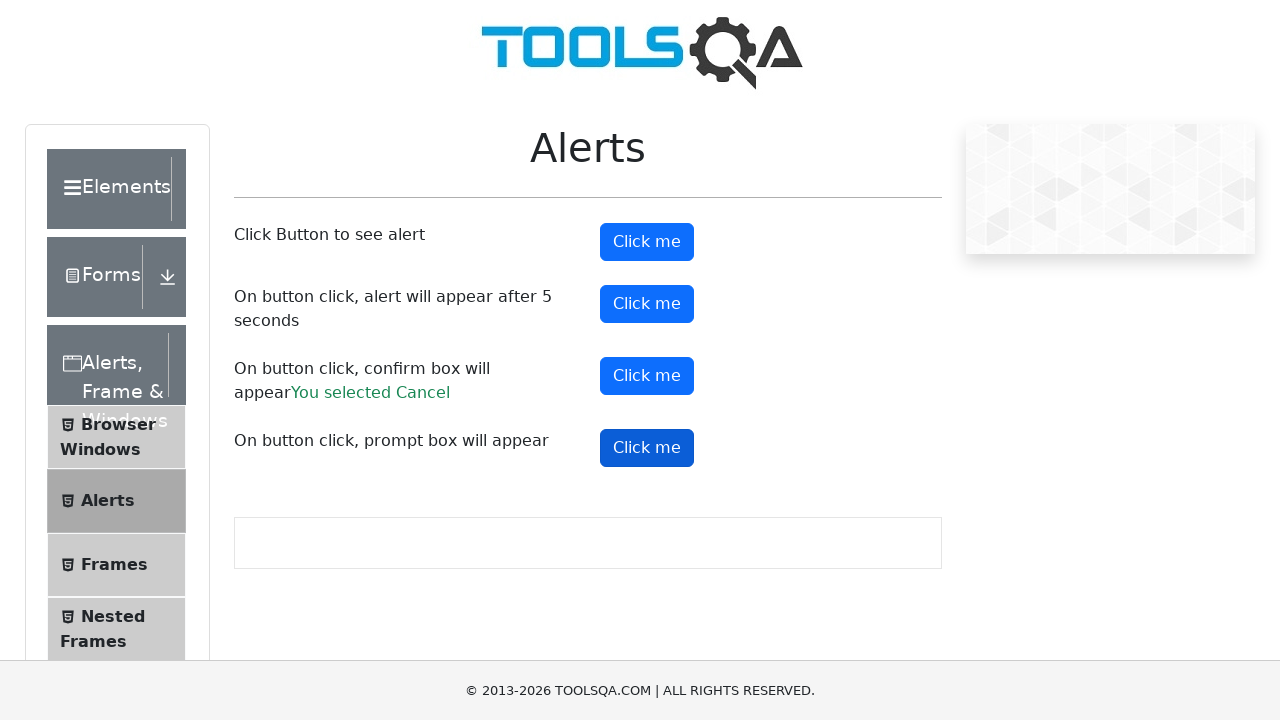